Tests keyboard copy-paste functionality by typing in one textarea, selecting all with Ctrl+A, copying with Ctrl+C, then pasting into another textarea with Ctrl+V

Starting URL: https://demoqa.com/text-box

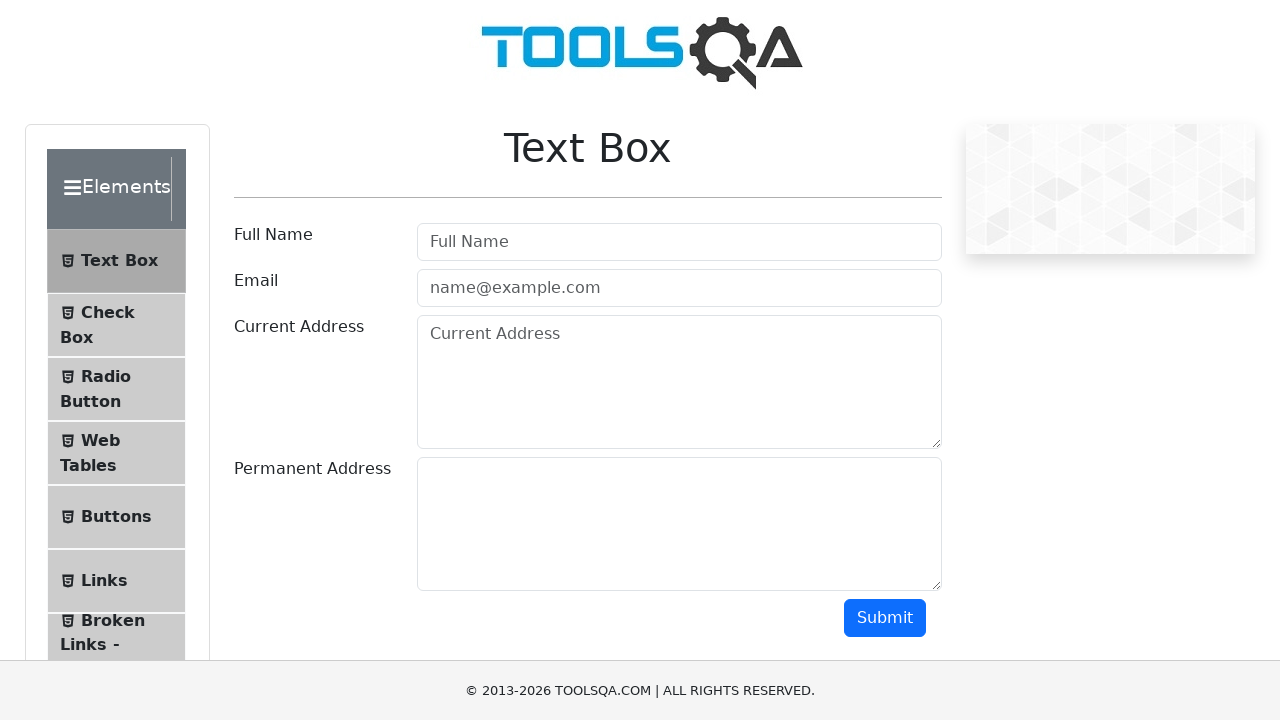

Clicked on current address input field at (679, 382) on #currentAddress
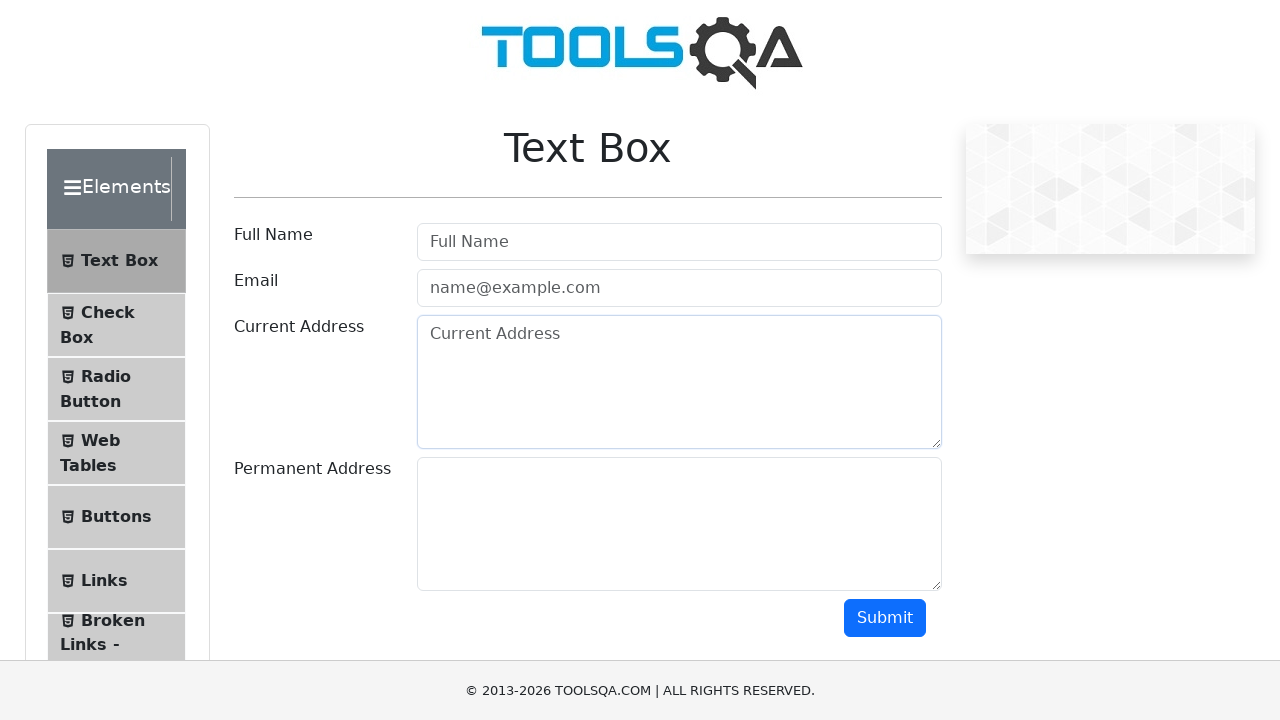

Typed address into current address field: '1234 Oak Street, Springfield, IL 62701'
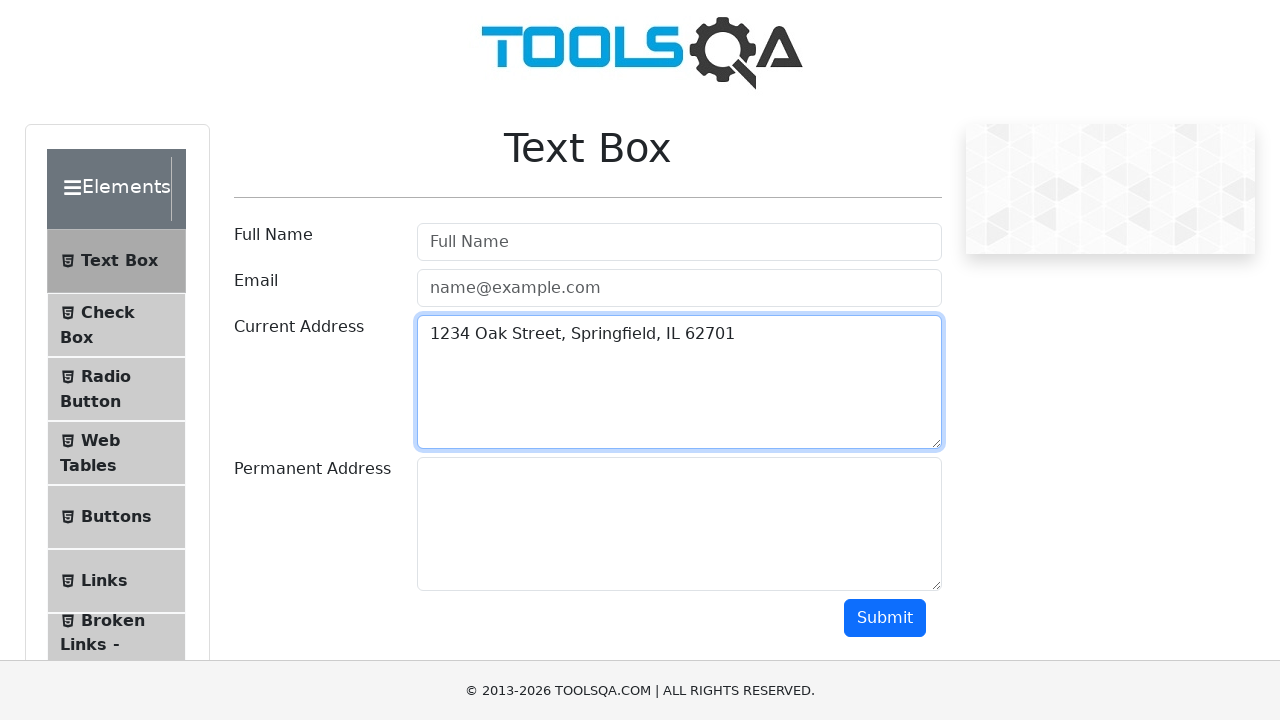

Pressed Control key down
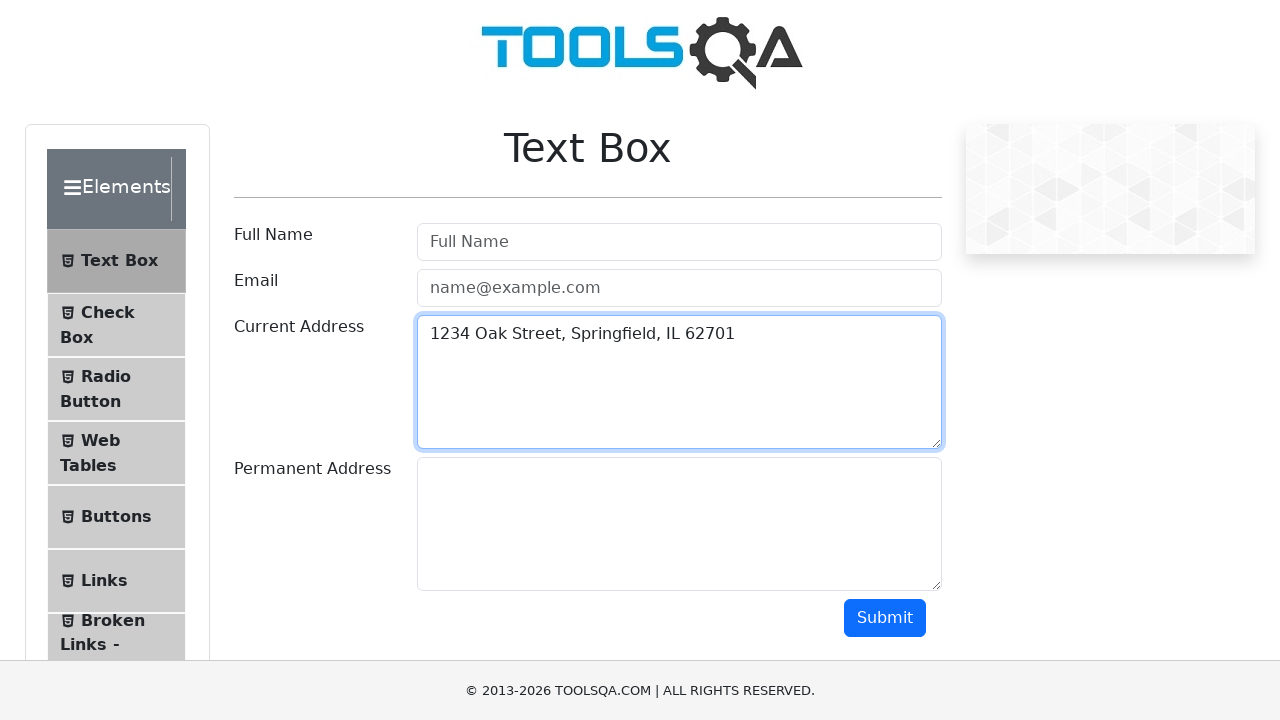

Pressed A key to select all content in current address field
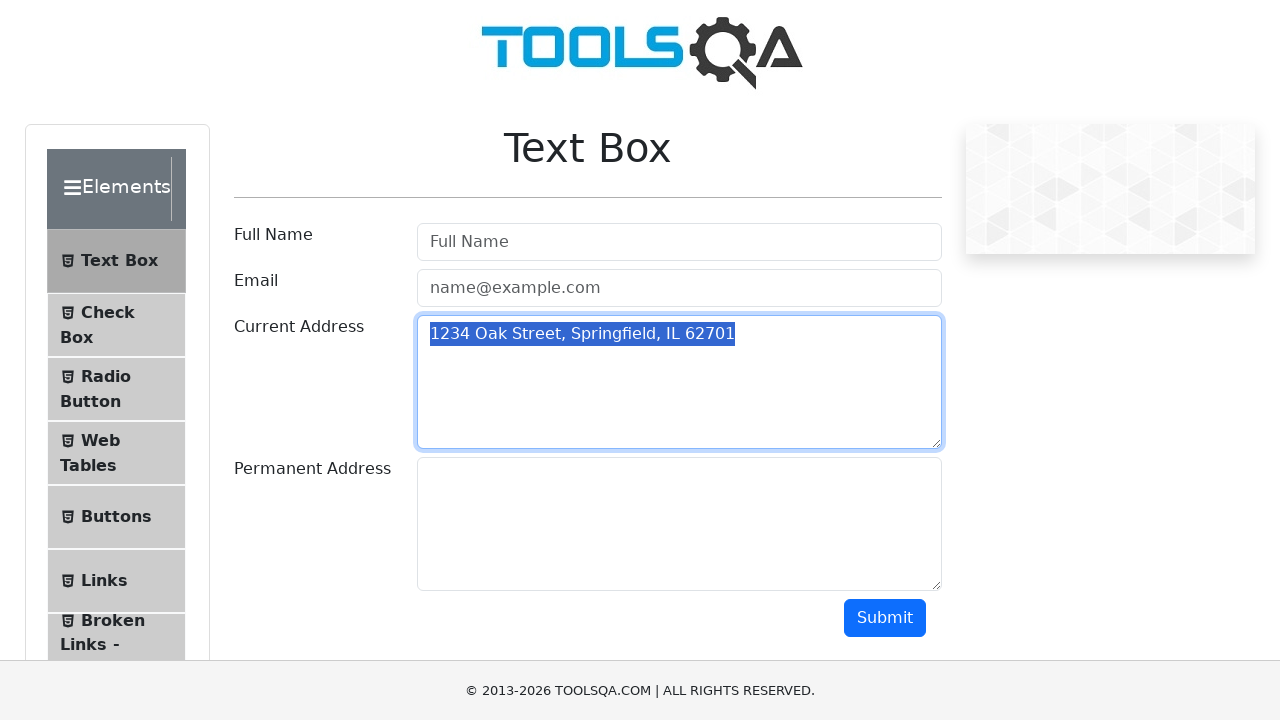

Pressed C key to copy selected address
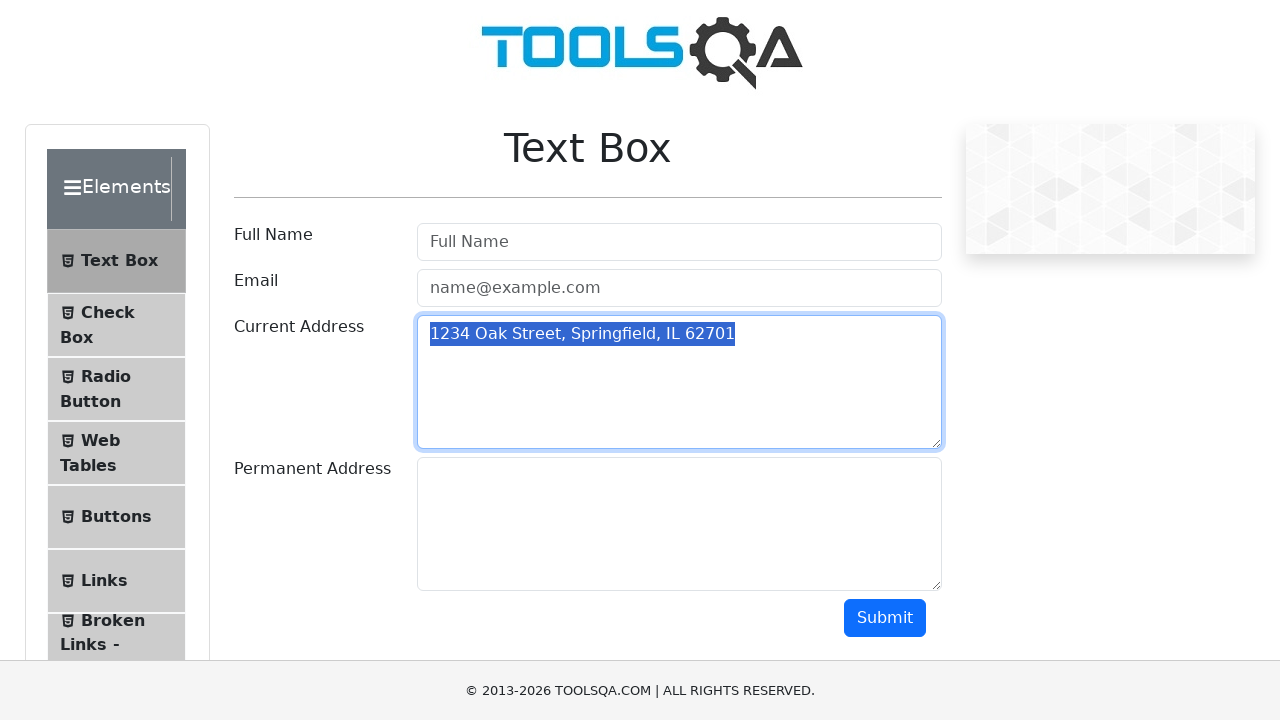

Released Control key
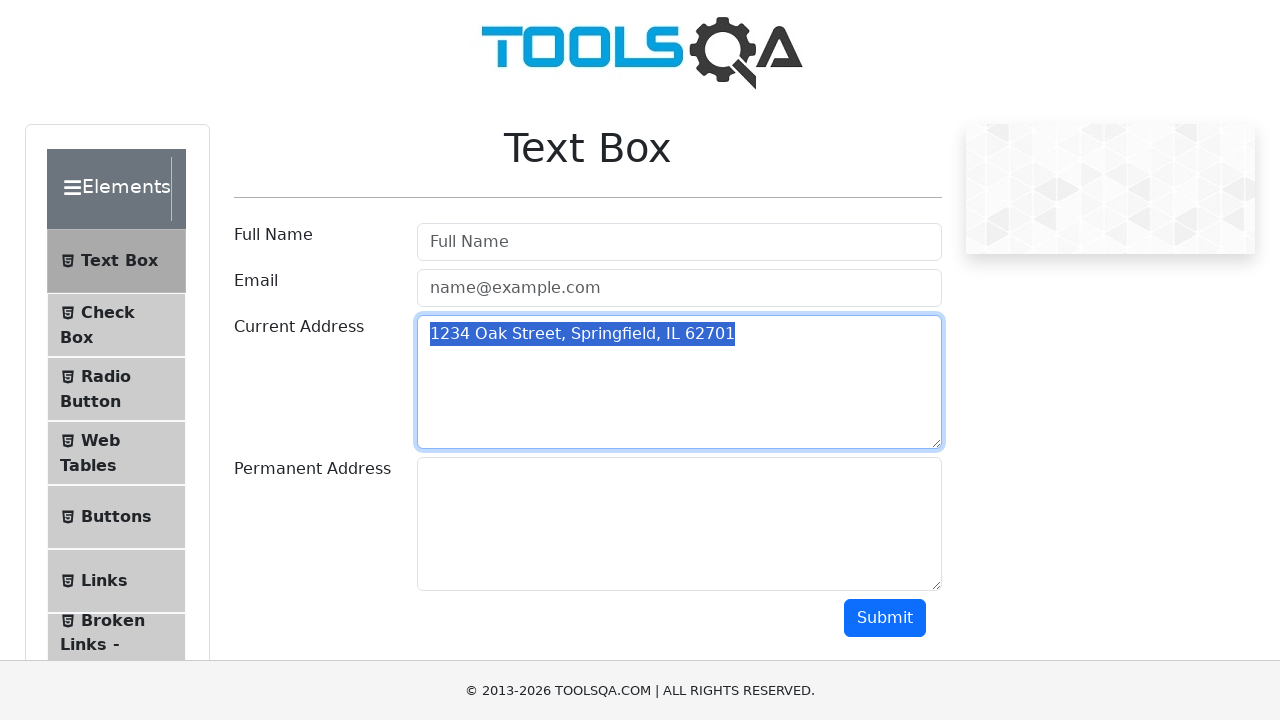

Clicked on permanent address input field at (679, 524) on #permanentAddress
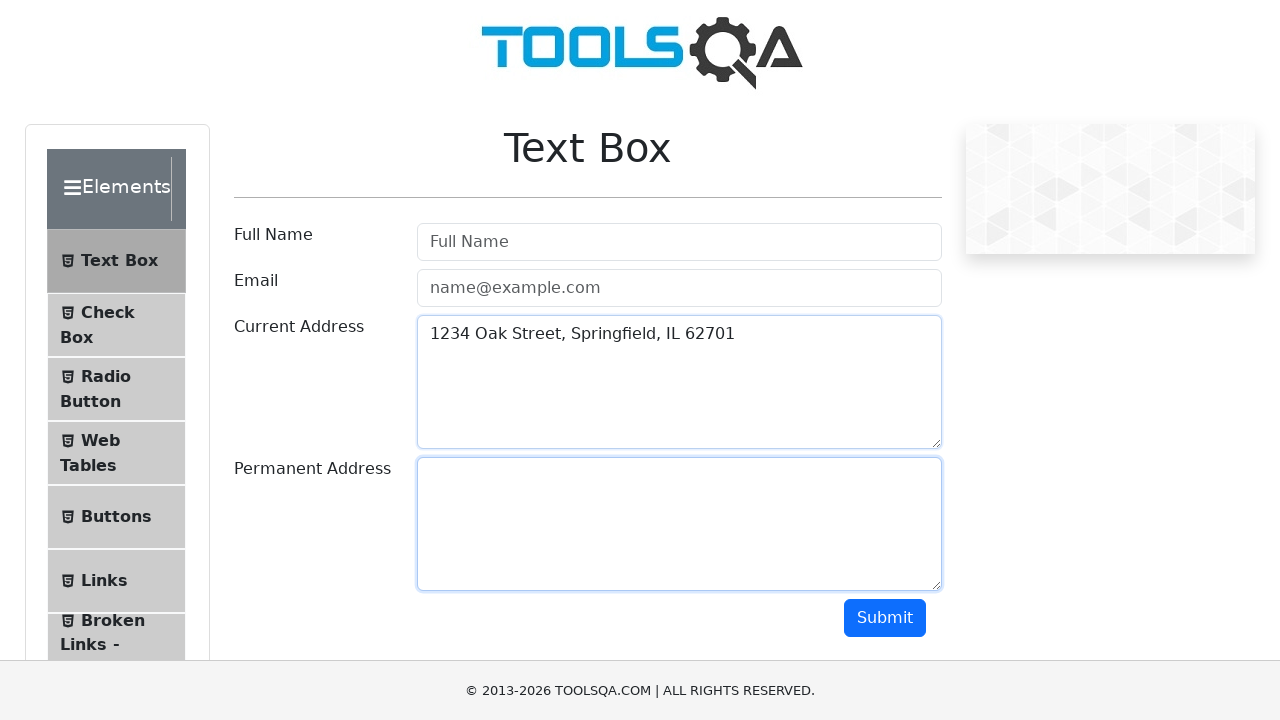

Pressed Control key down
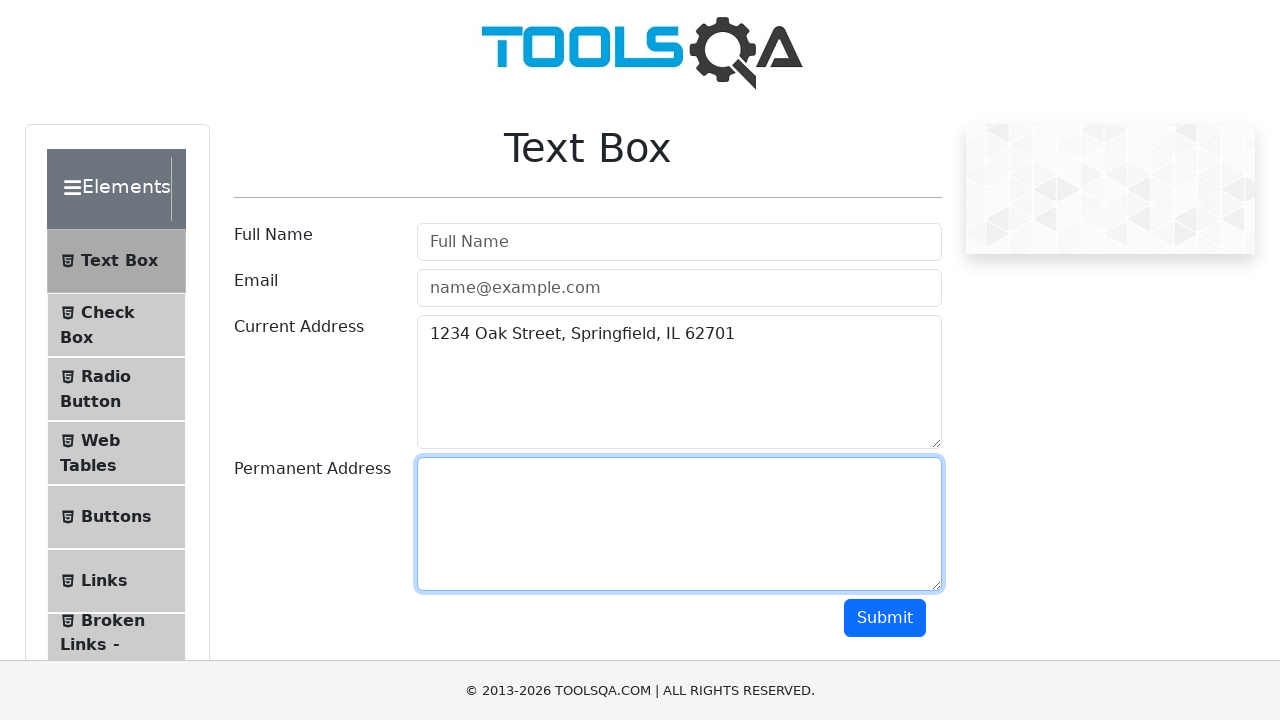

Pressed V key to paste address into permanent address field
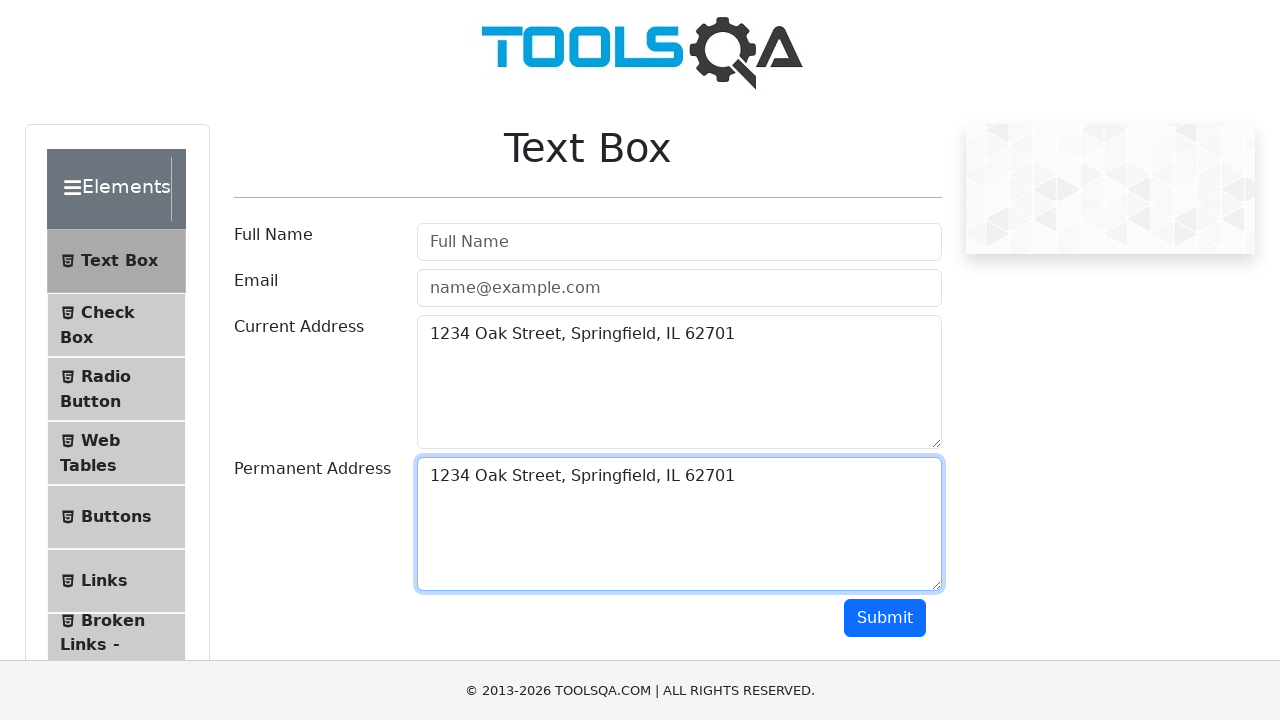

Released Control key
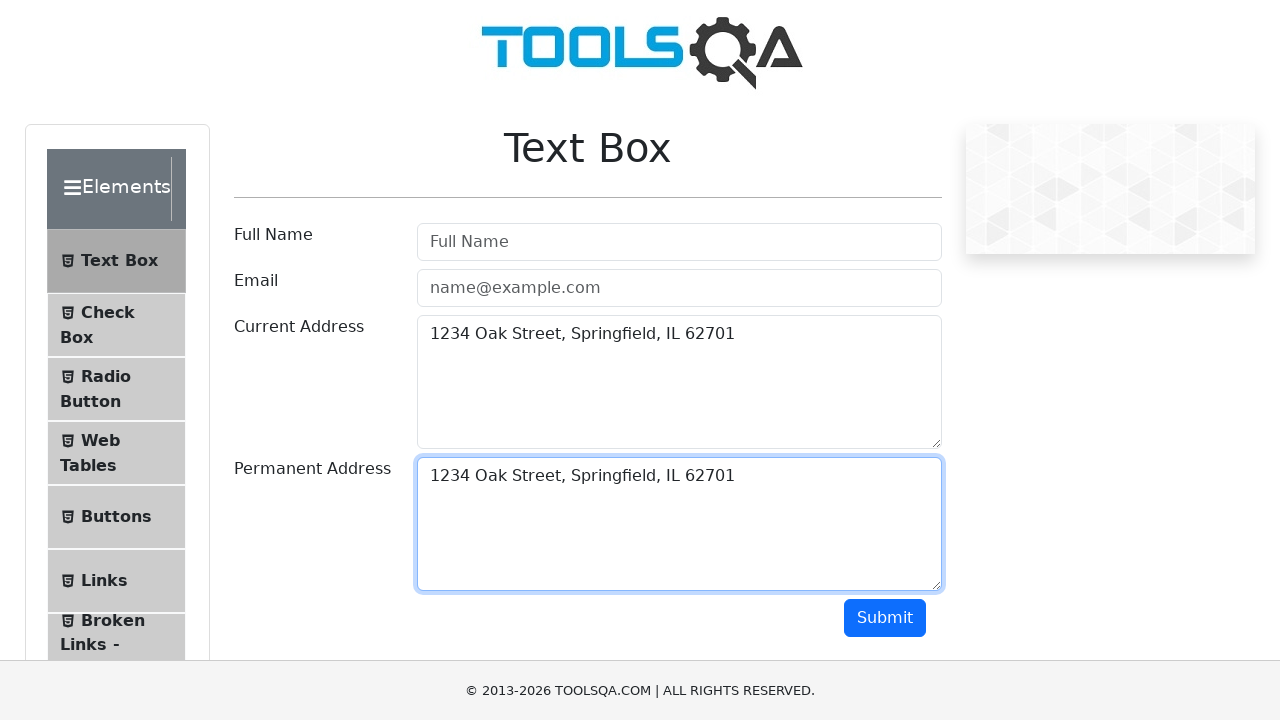

Verified that both address fields contain identical text
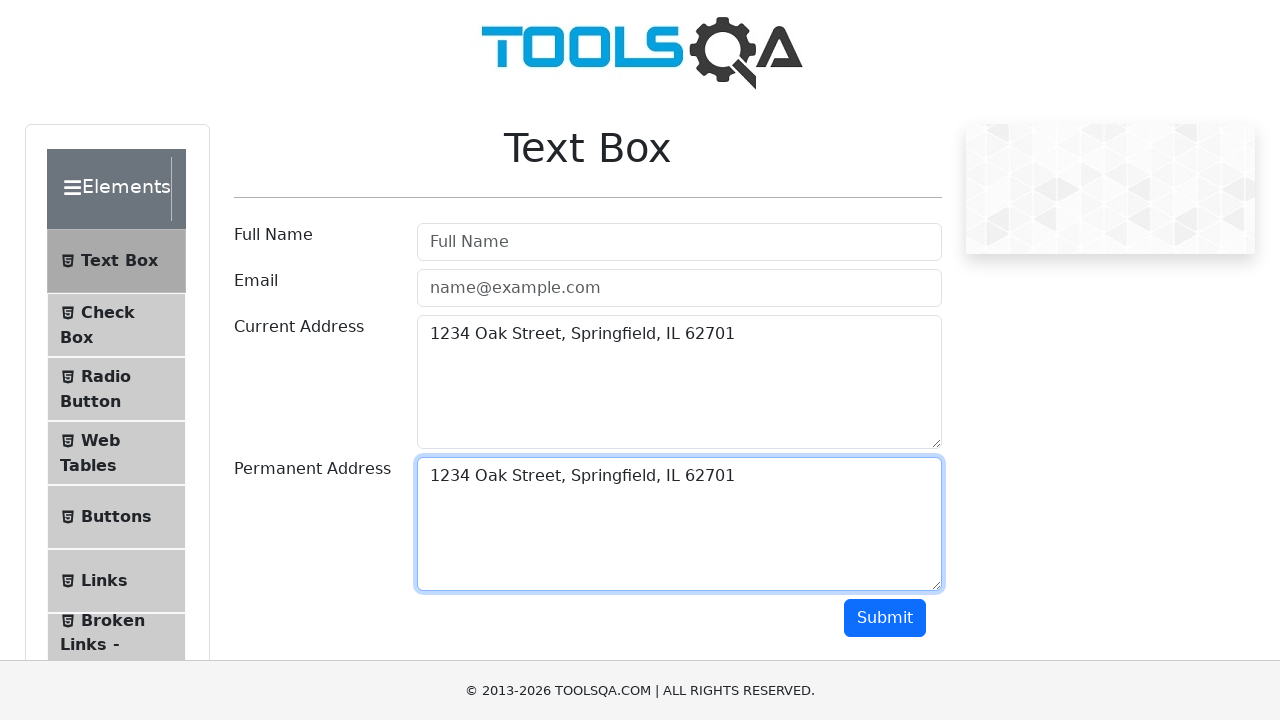

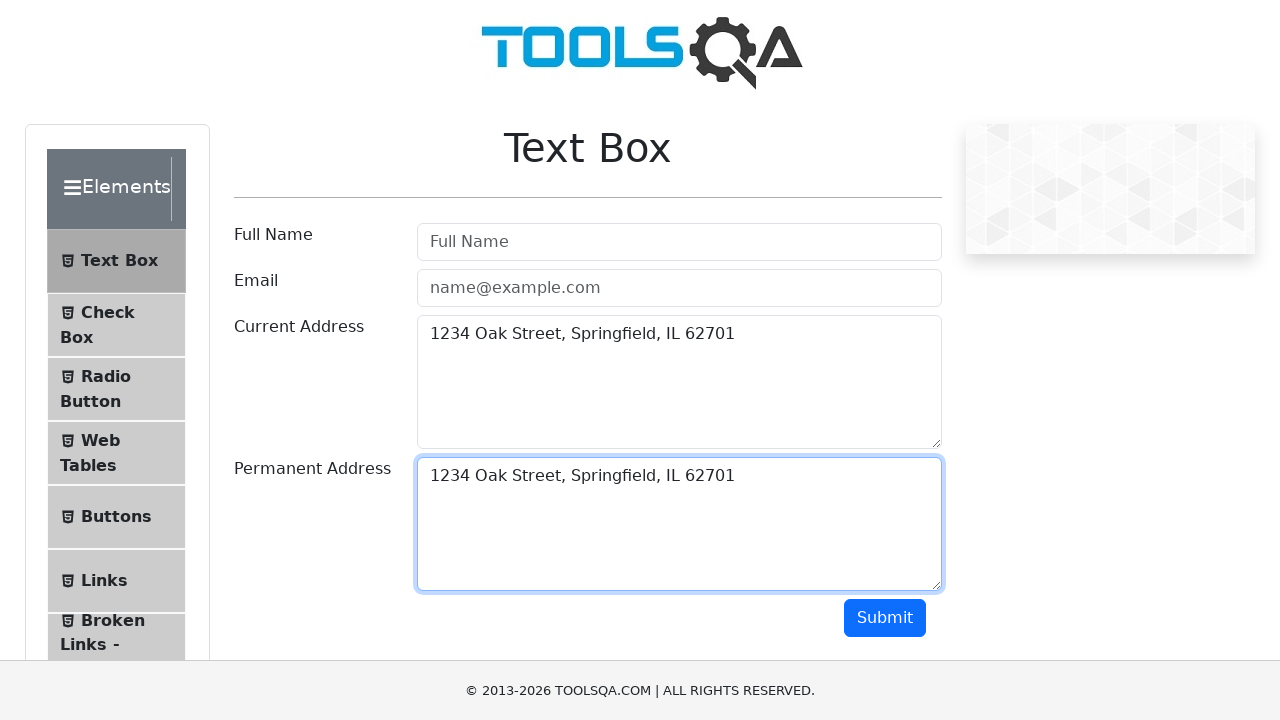